Fills out a multi-field form with personal and professional information, submits it, and verifies the field validation states by checking background colors

Starting URL: https://bonigarcia.dev/selenium-webdriver-java/data-types.html

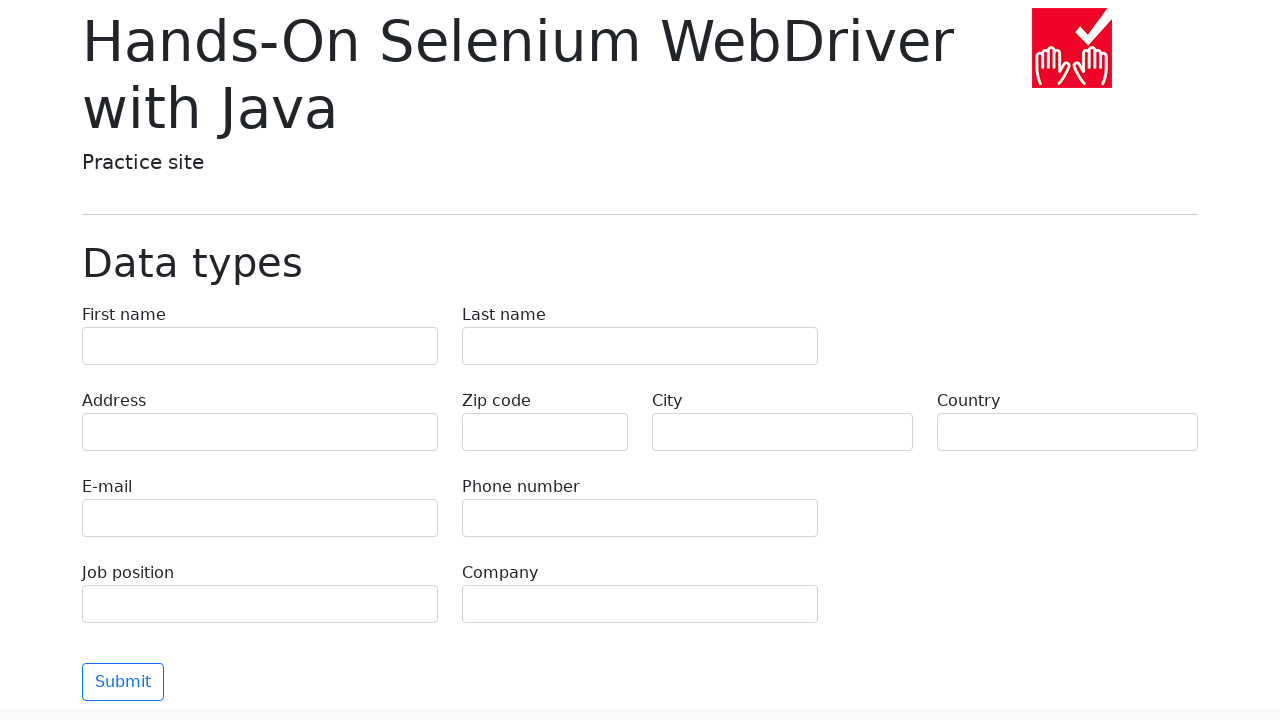

Navigated to form page
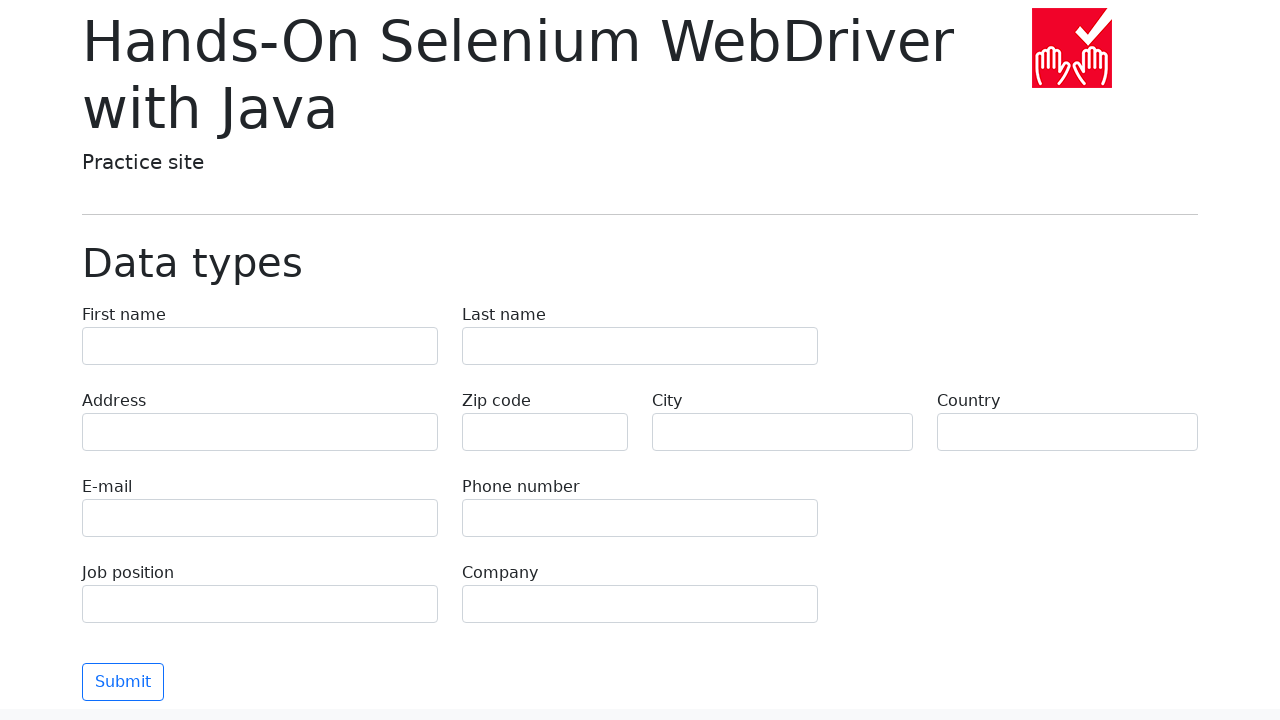

Filled first name field with 'Иван' on input[name='first-name']
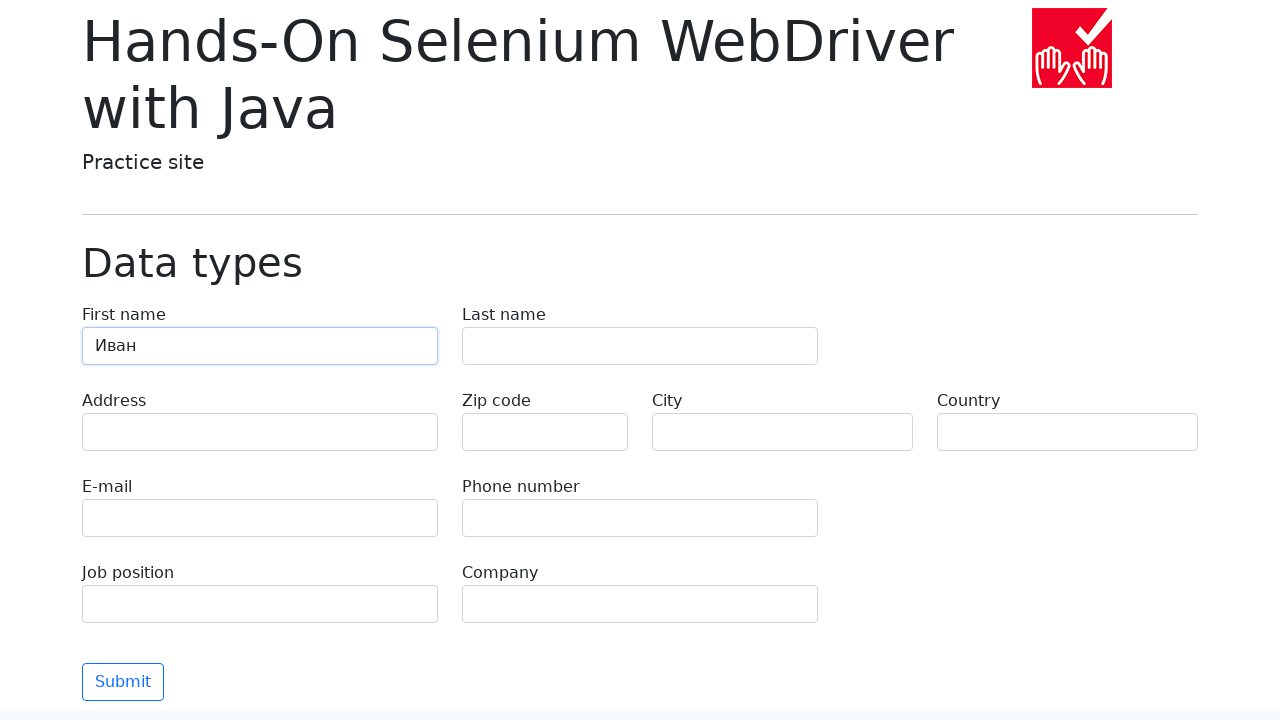

Filled last name field with 'Петров' on input[name='last-name']
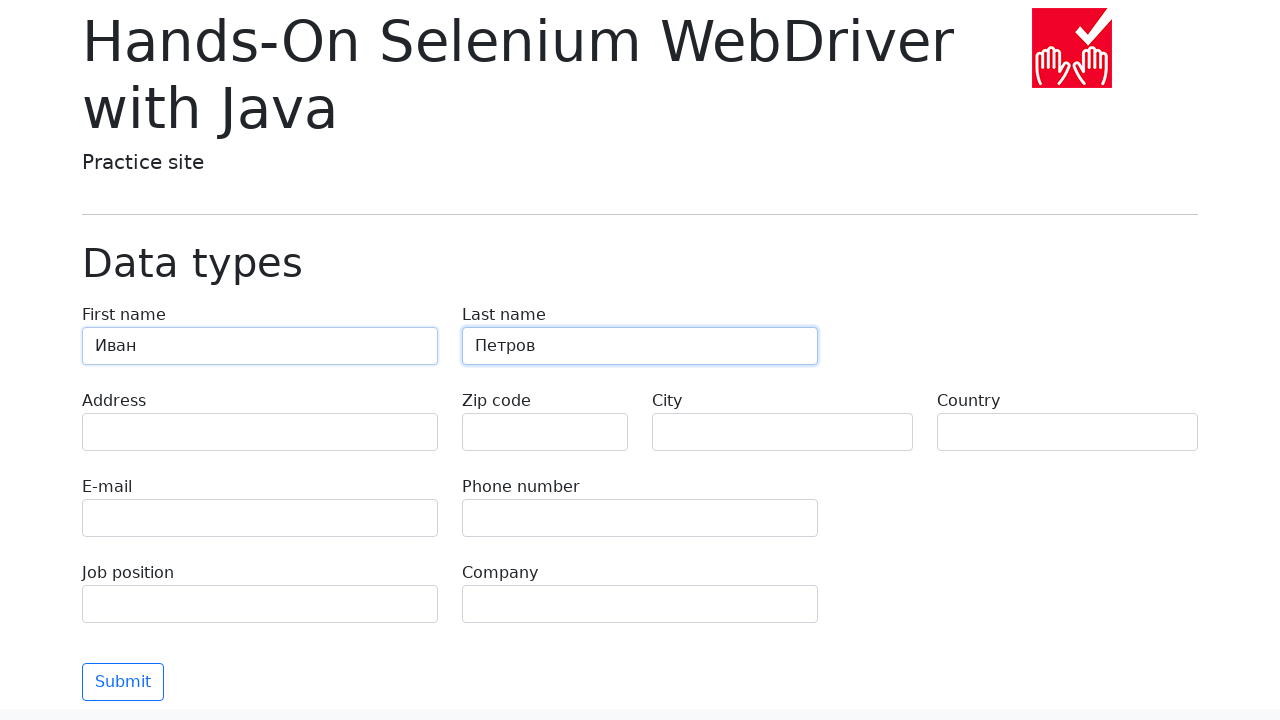

Filled address field with 'Ленина, 55-3' on input[name='address']
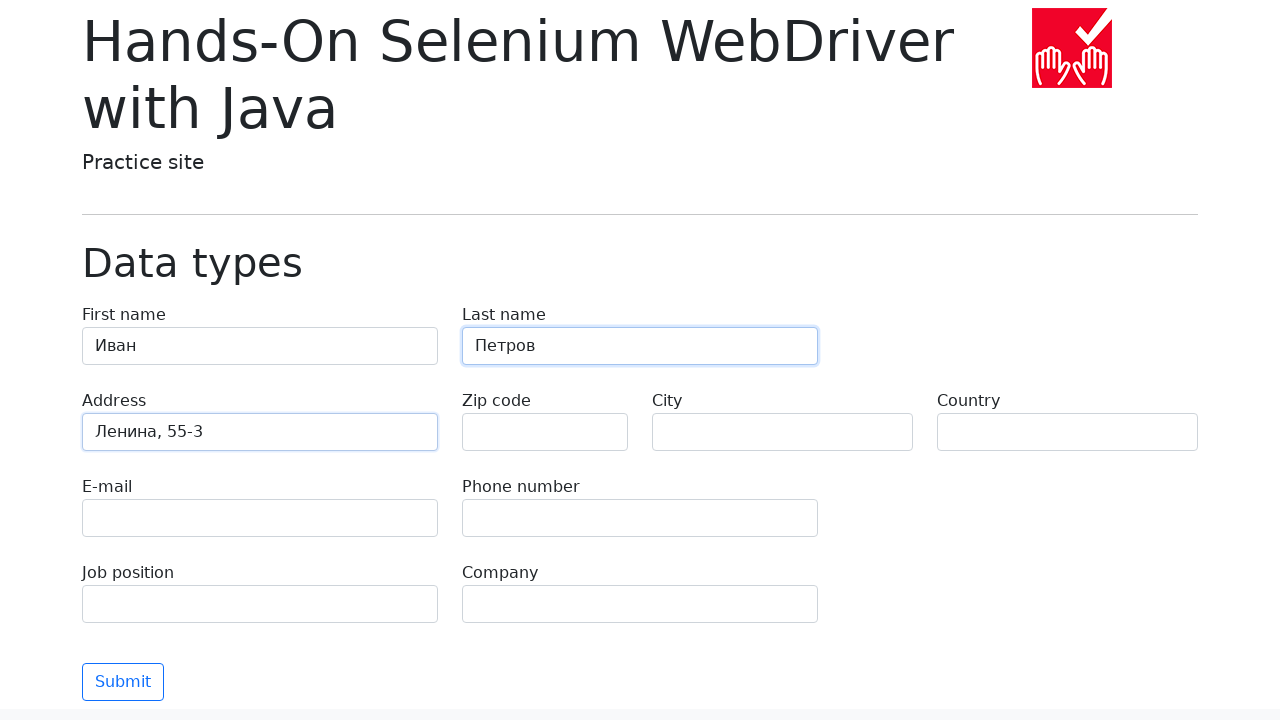

Filled email field with 'test@skypro.com' on input[name='e-mail']
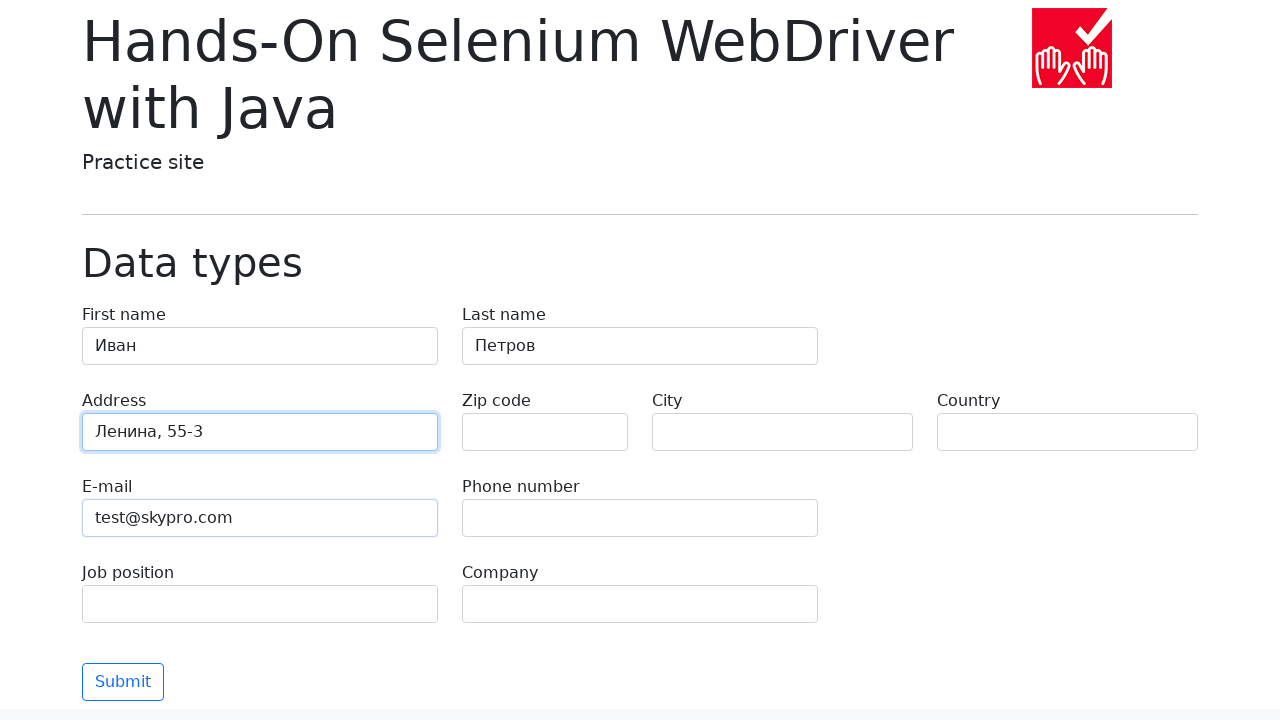

Filled phone field with '+7985899998787' on input[name='phone']
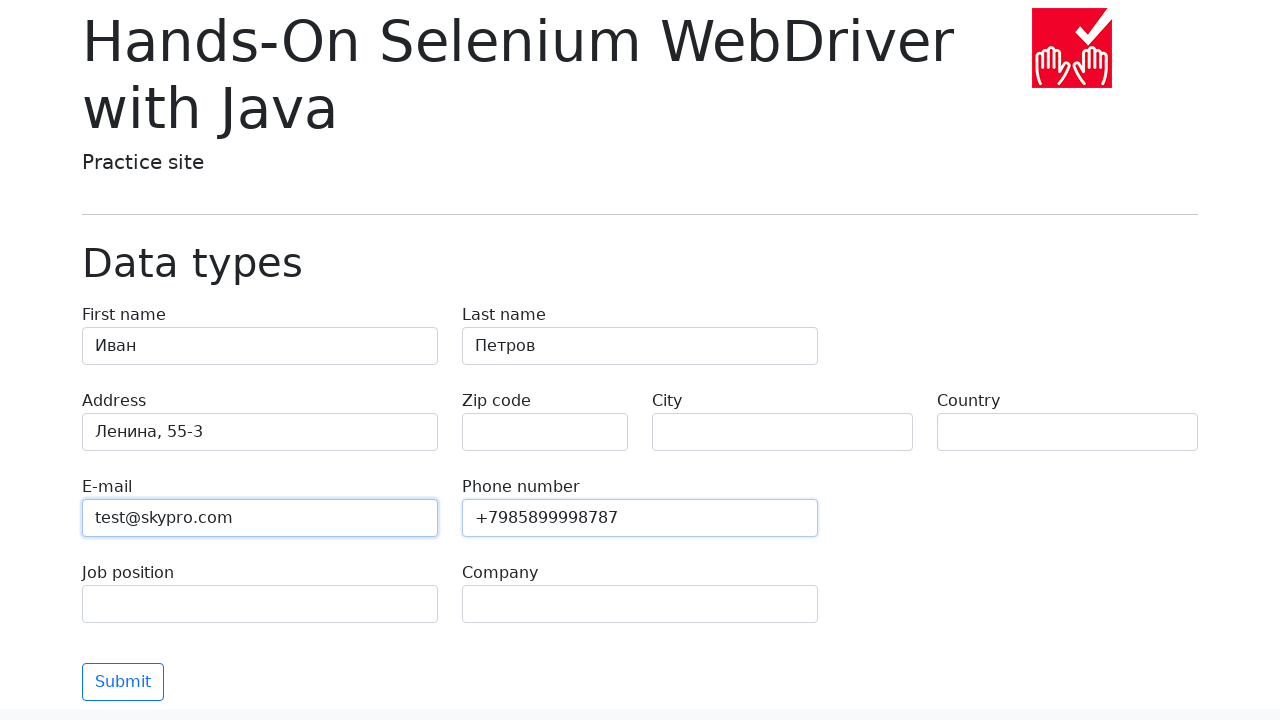

Filled city field with 'Москва' on input[name='city']
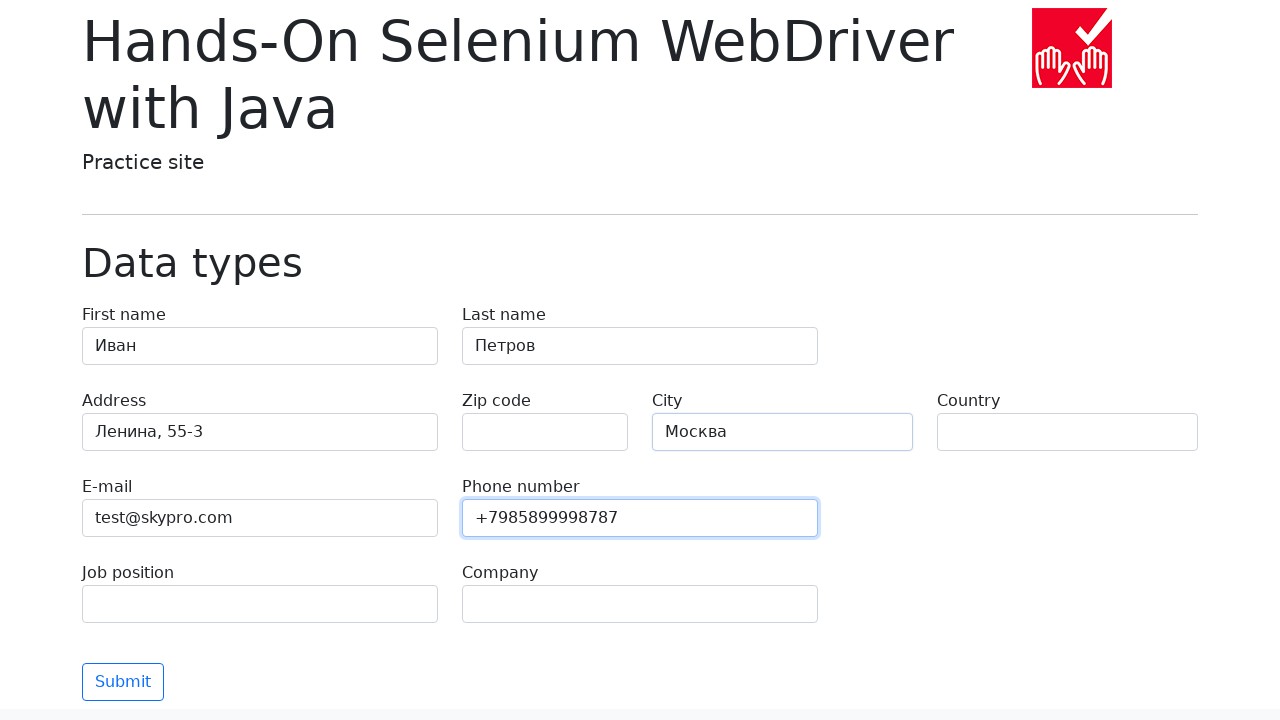

Filled country field with 'Россия' on input[name='country']
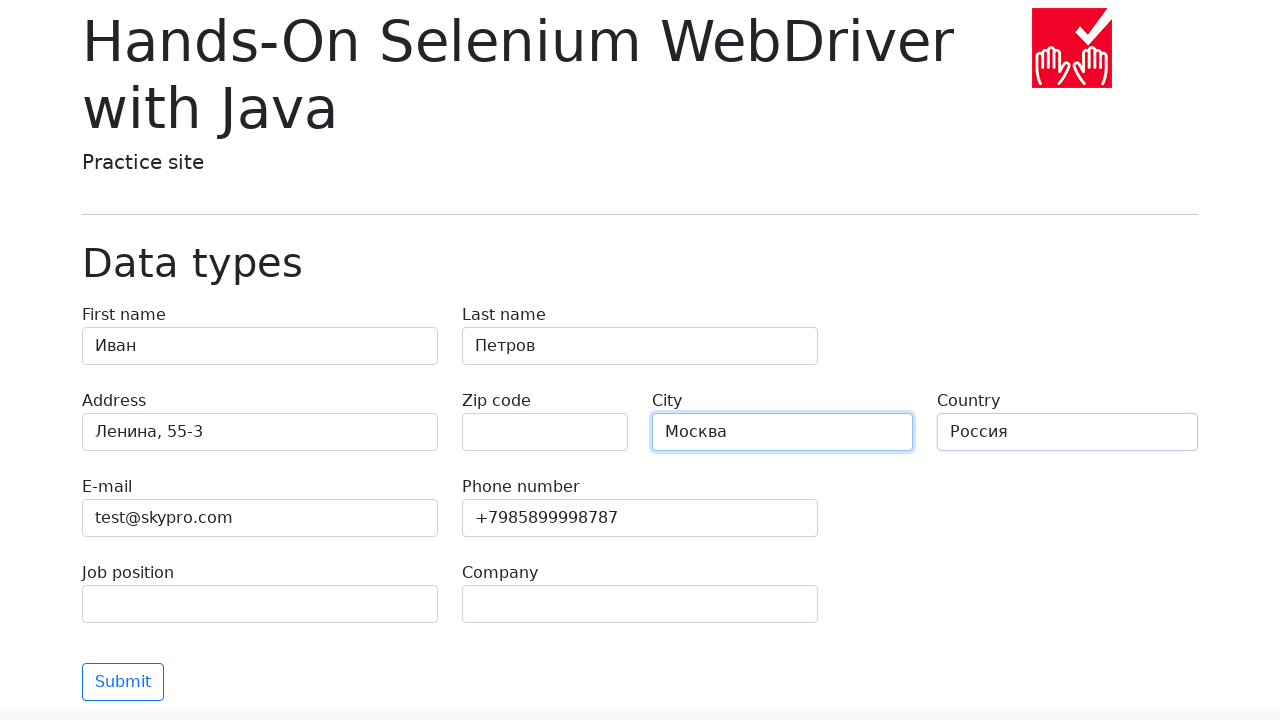

Filled job position field with 'QA' on input[name='job-position']
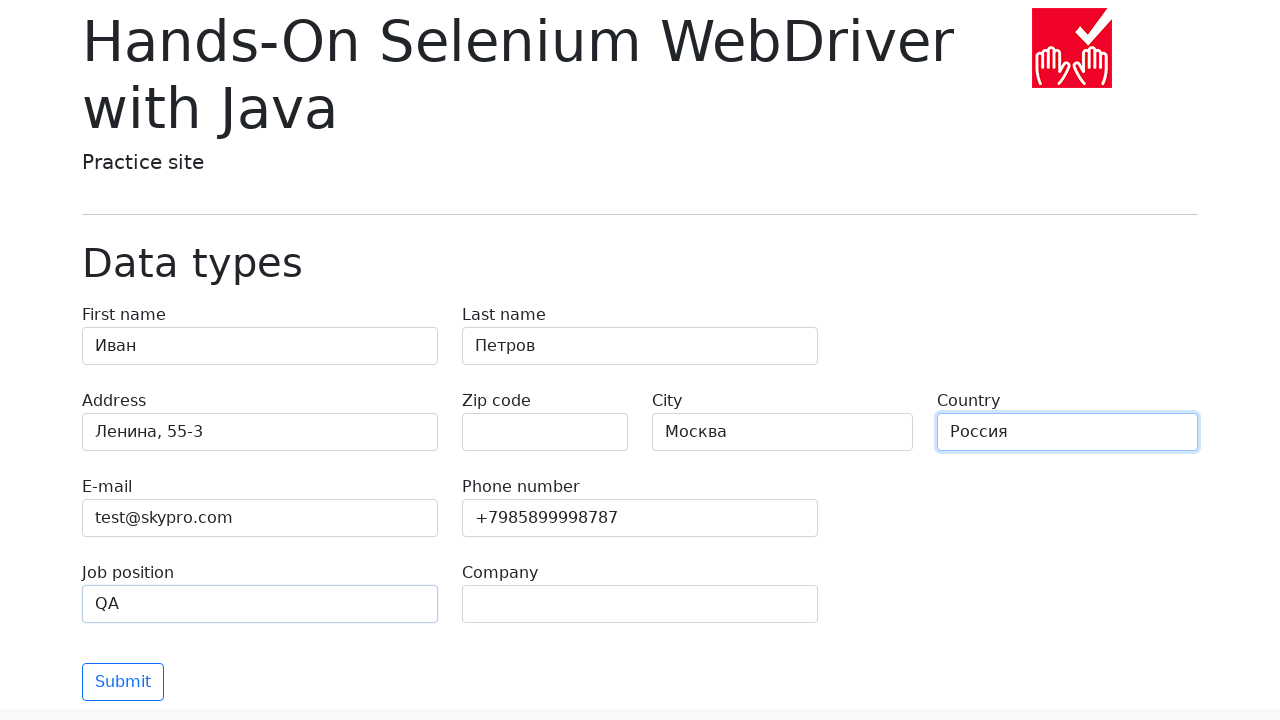

Filled company field with 'SkyPro' on input[name='company']
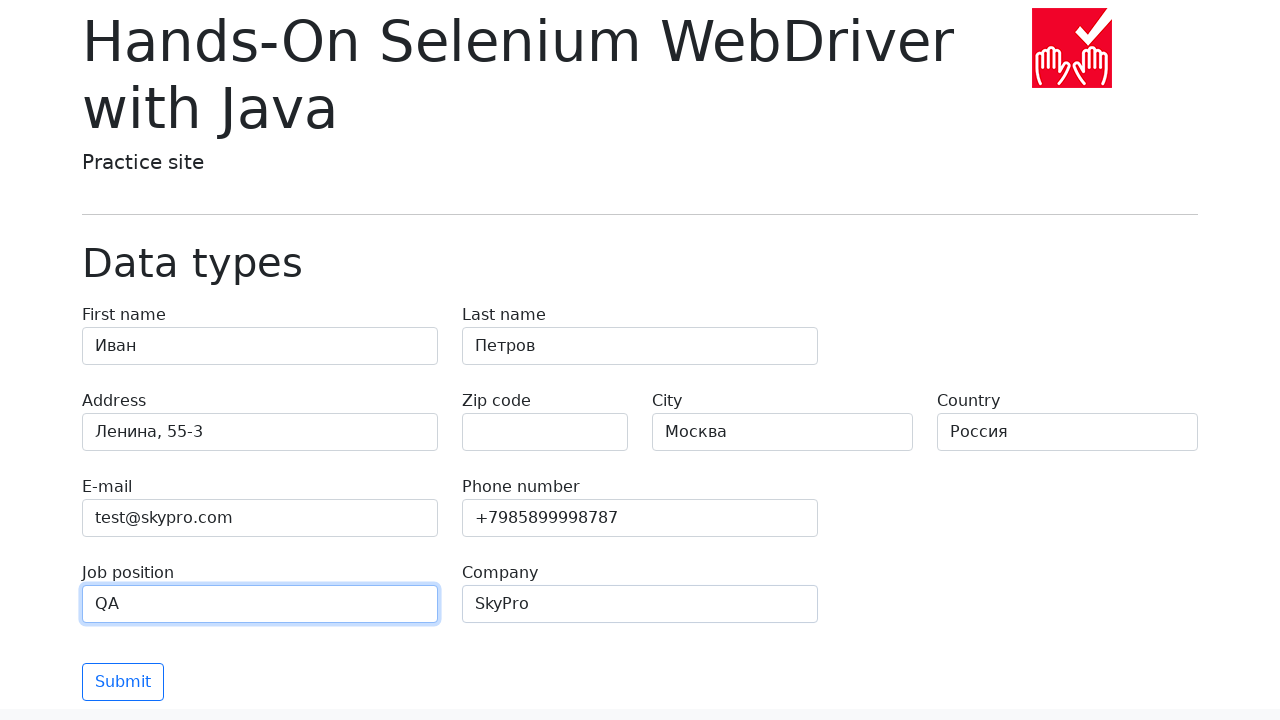

Clicked Submit button at (123, 682) on xpath=//button[text()='Submit']
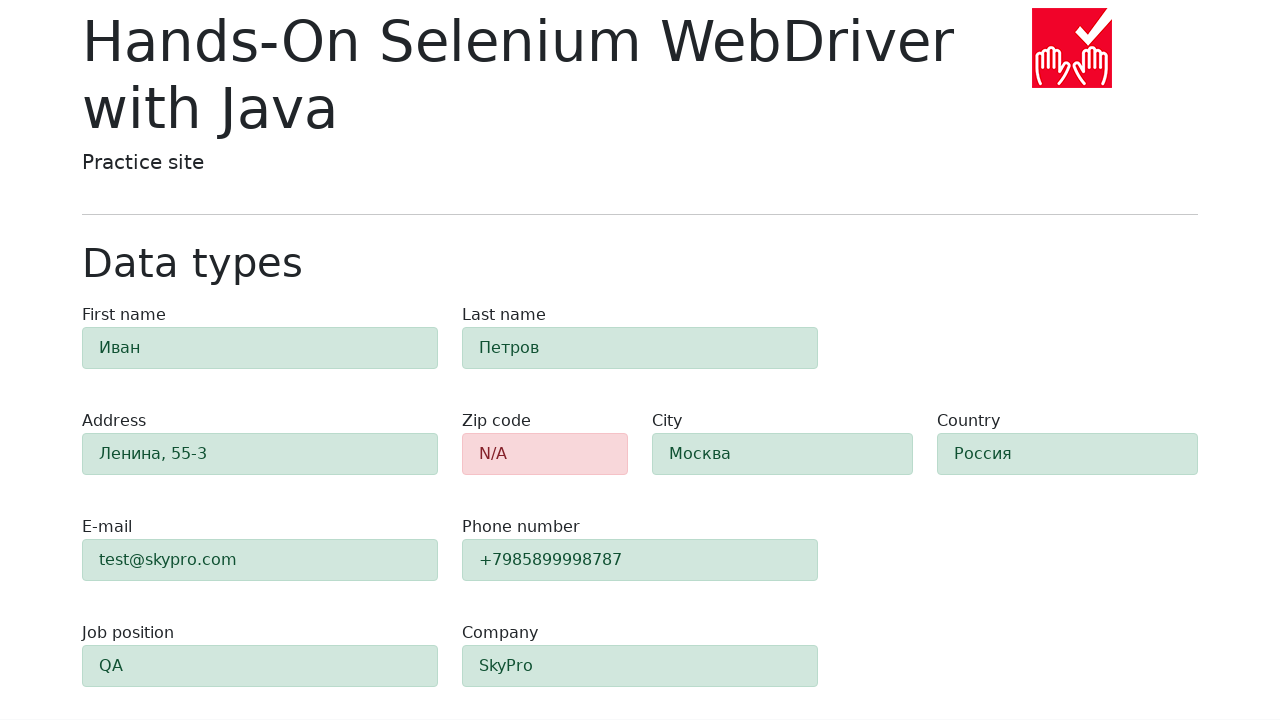

Waited 1000ms for form submission to complete
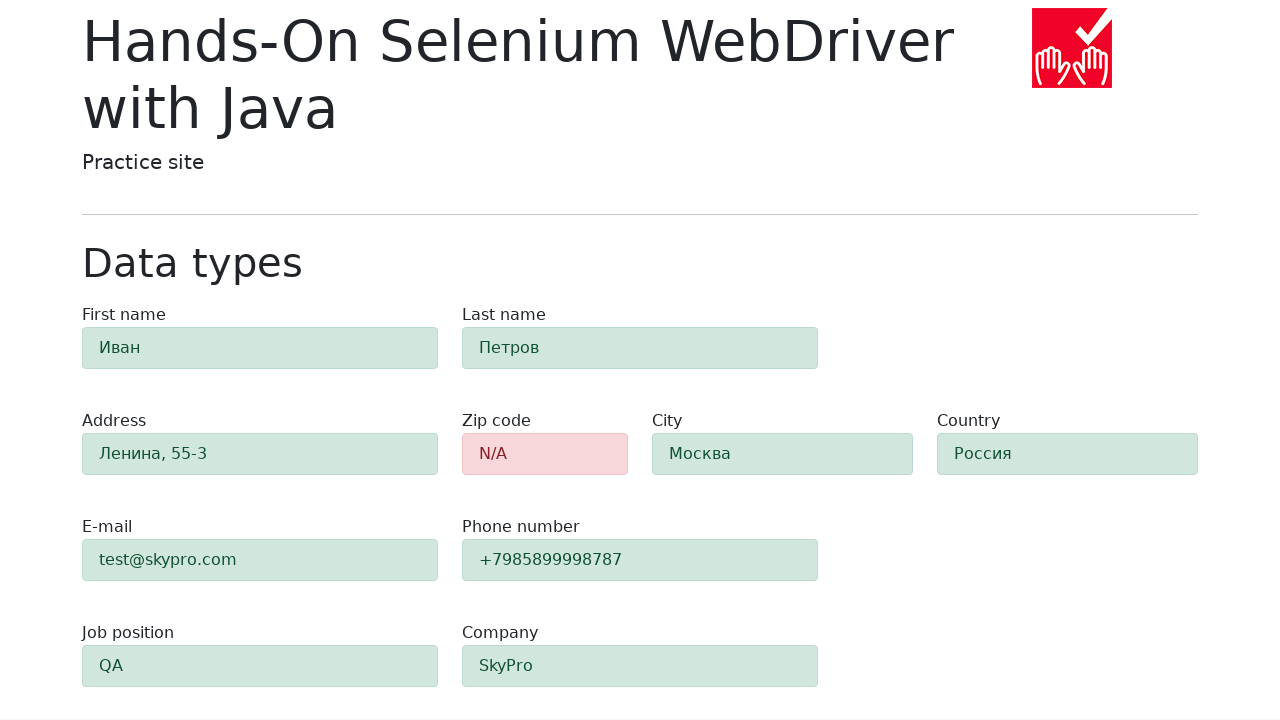

Located zip code field
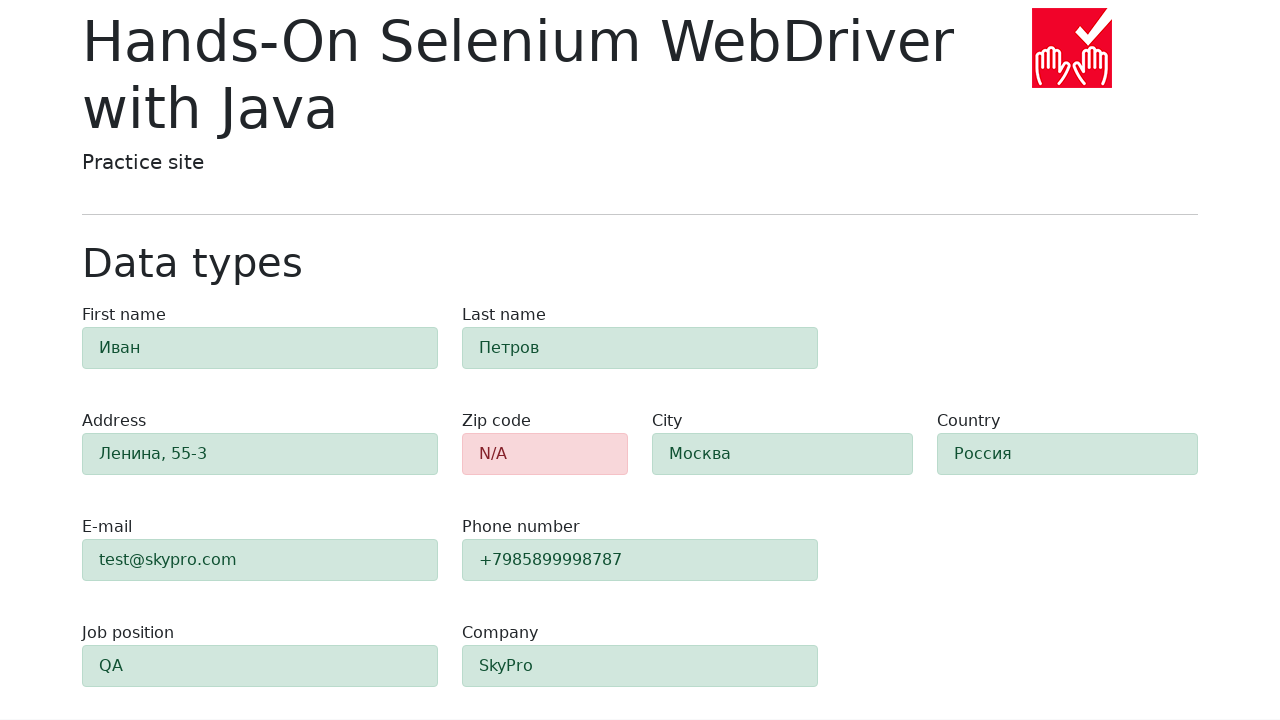

Verified zip code field has error state (red background)
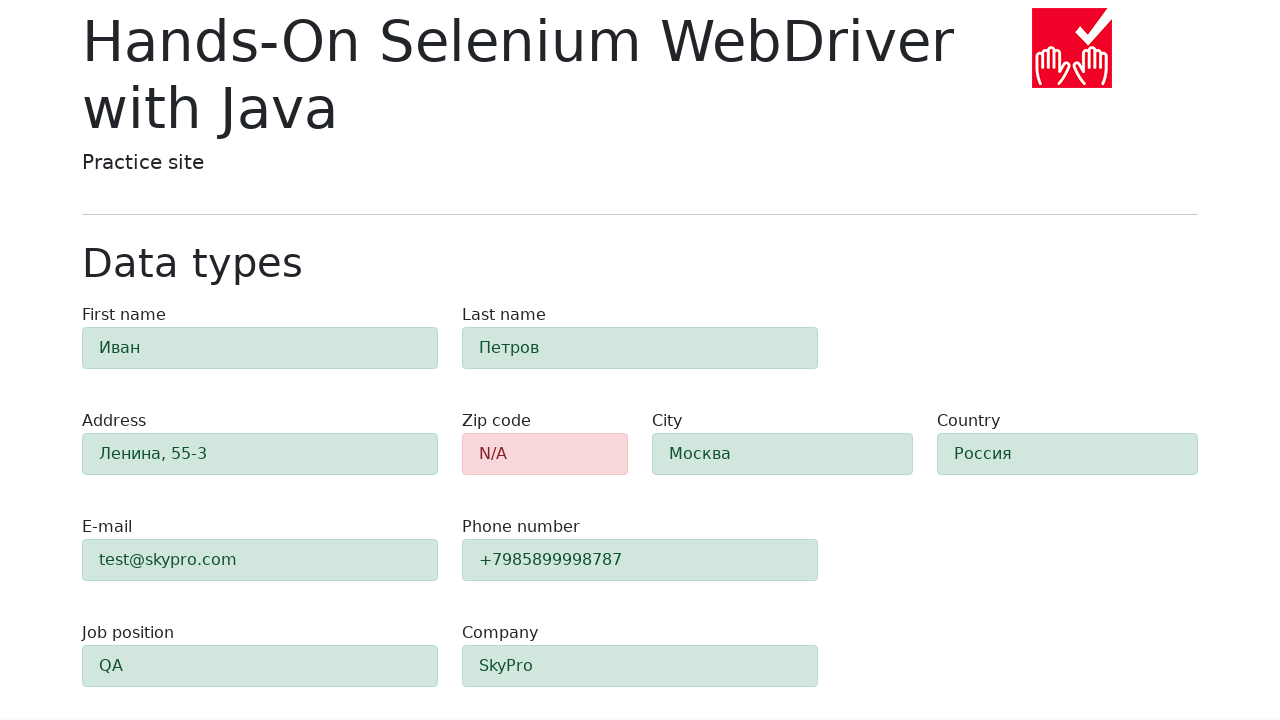

Verified #first-name field has success state (green background)
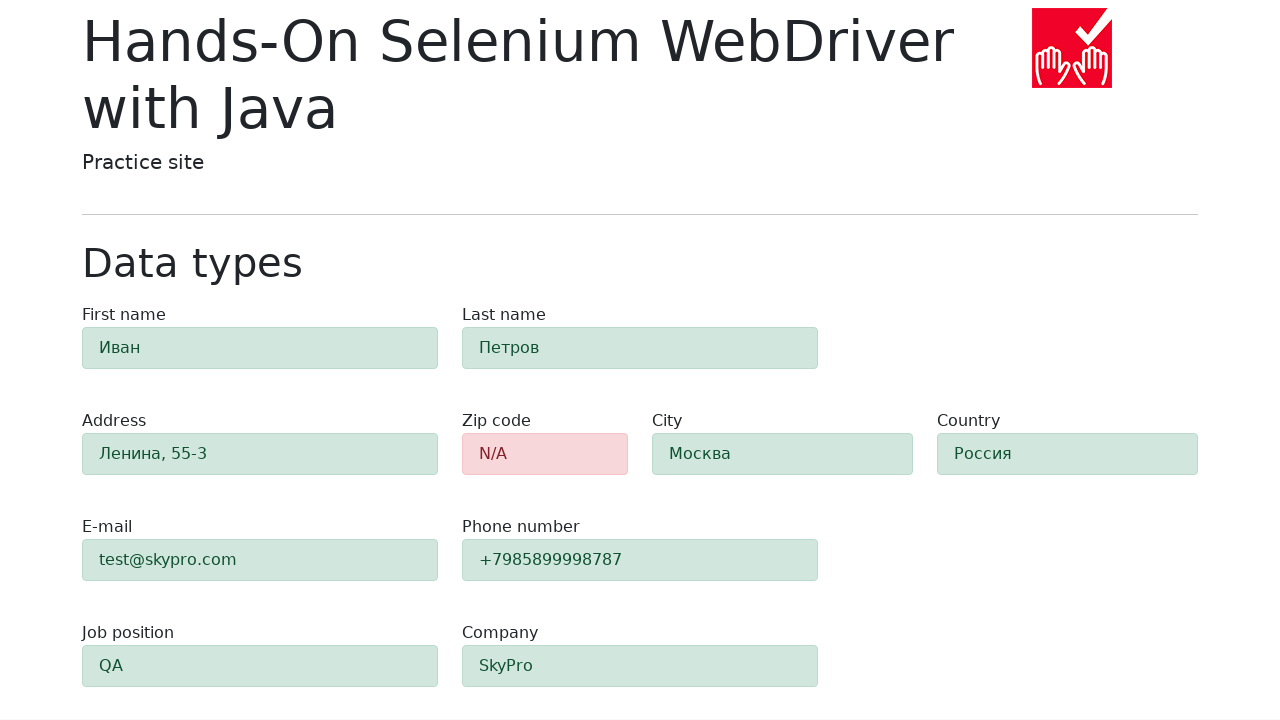

Verified #last-name field has success state (green background)
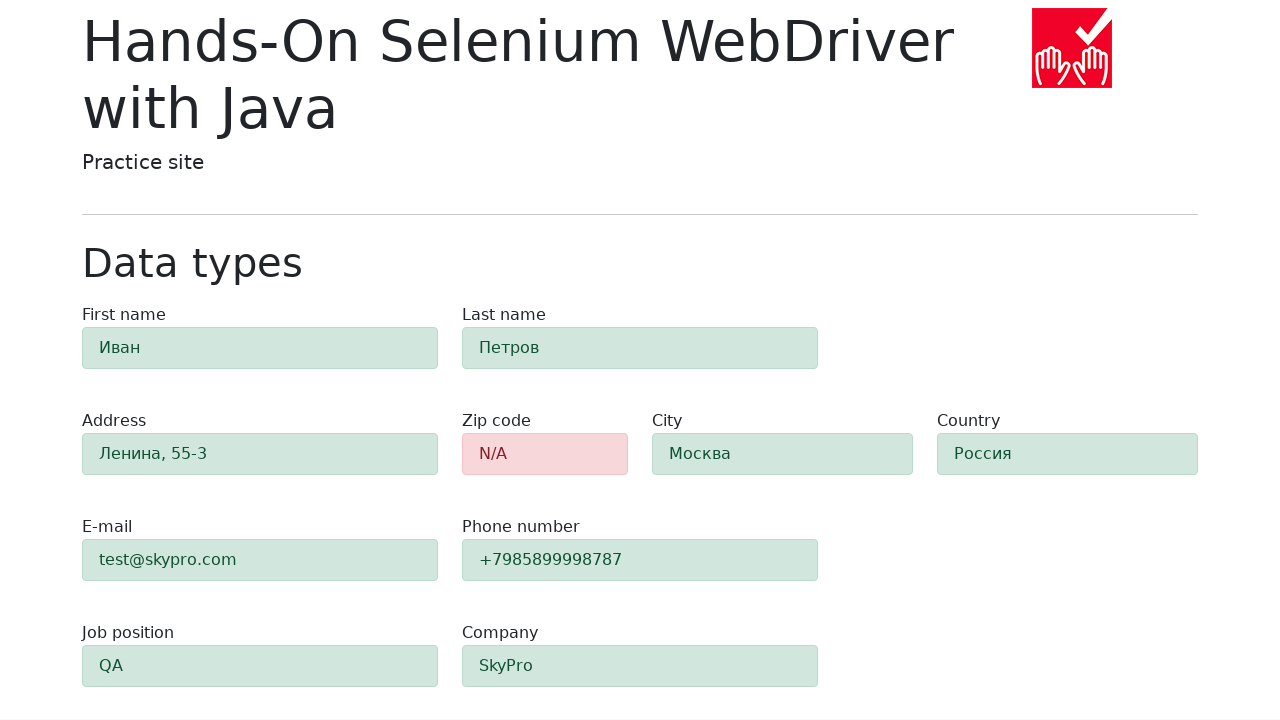

Verified #address field has success state (green background)
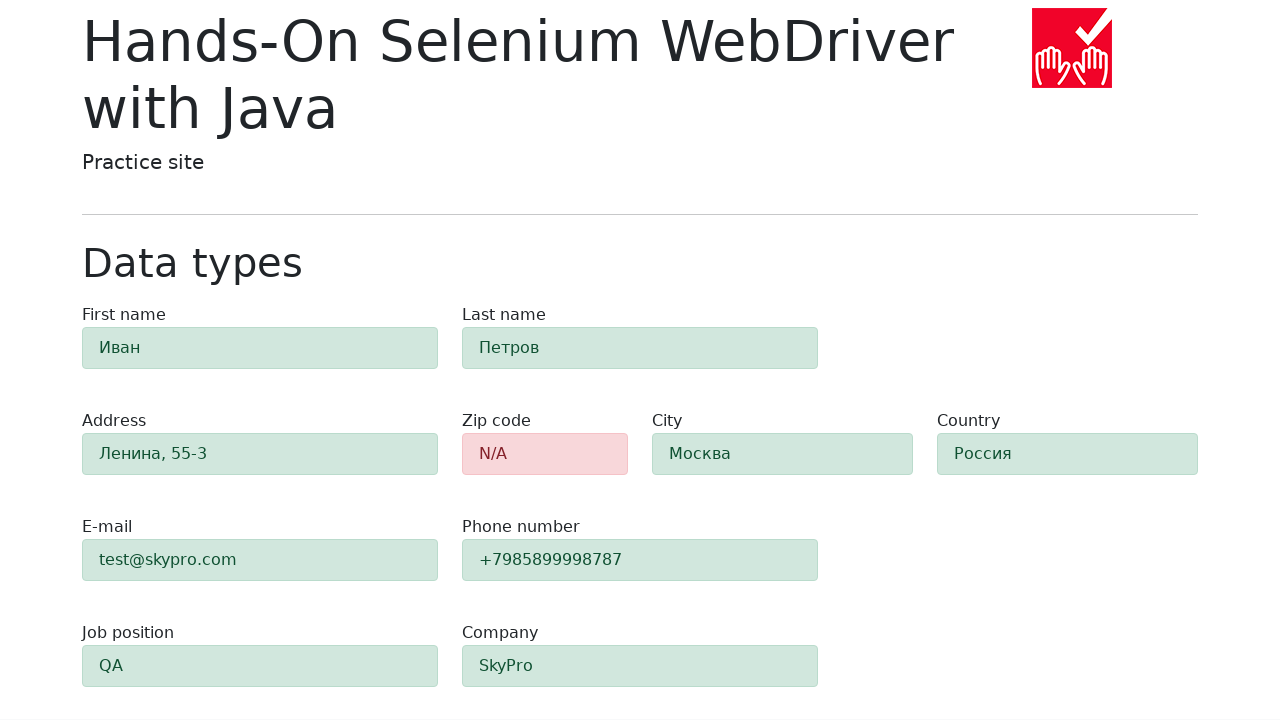

Verified #e-mail field has success state (green background)
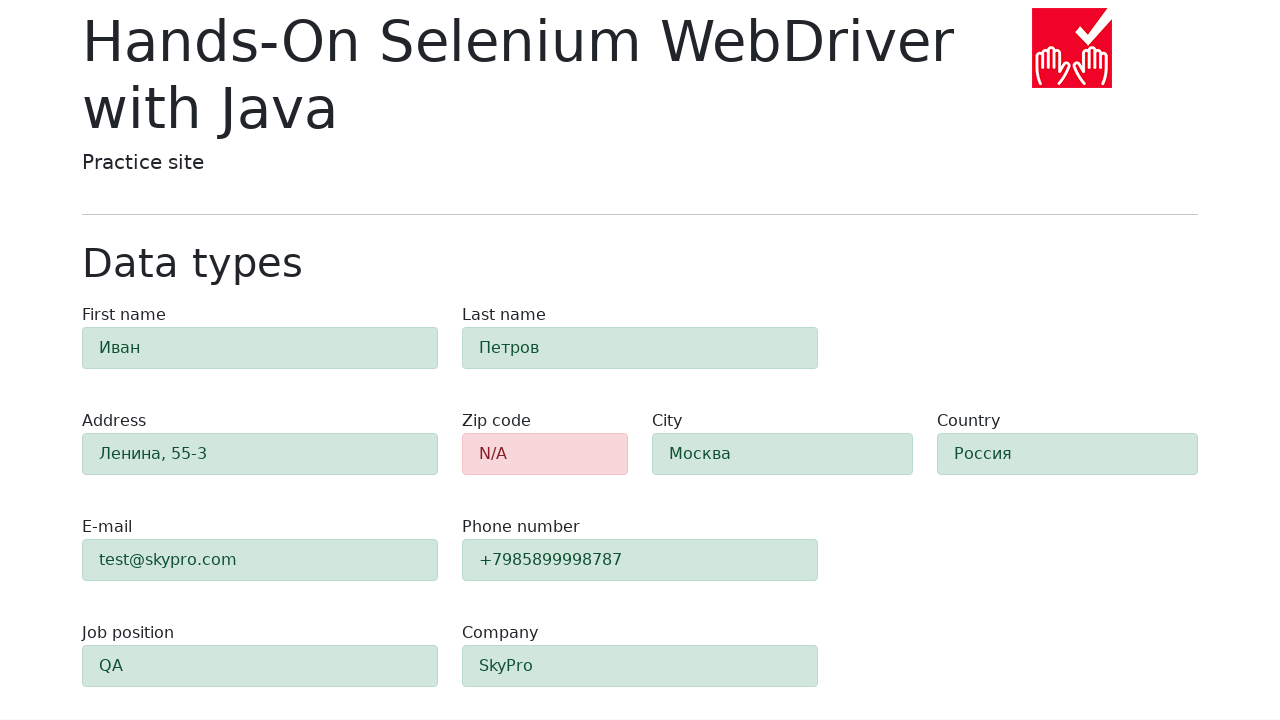

Verified #phone field has success state (green background)
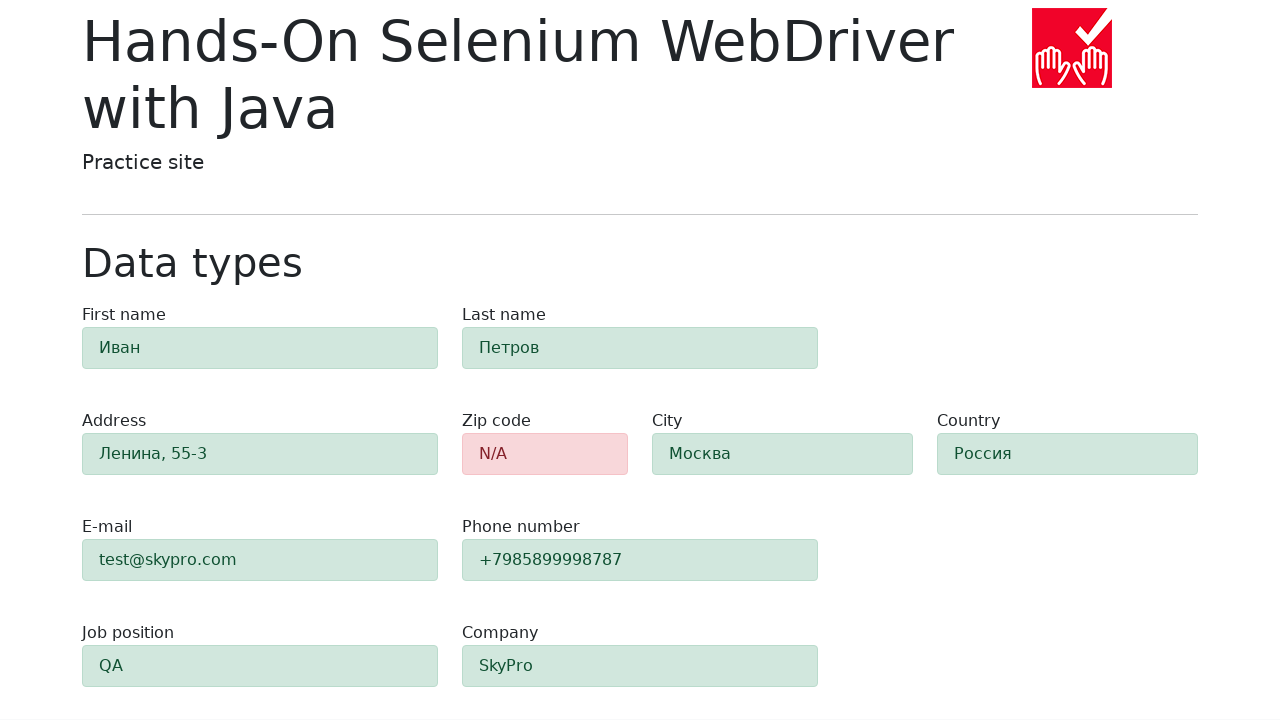

Verified #city field has success state (green background)
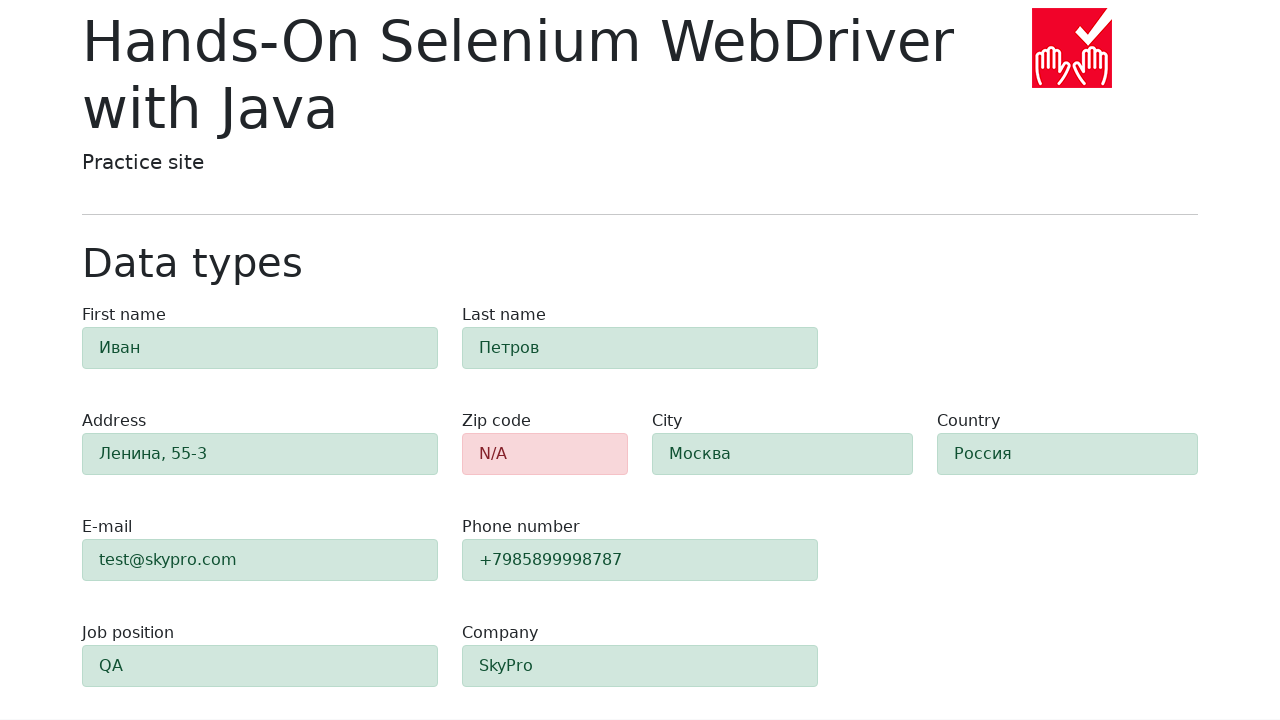

Verified #country field has success state (green background)
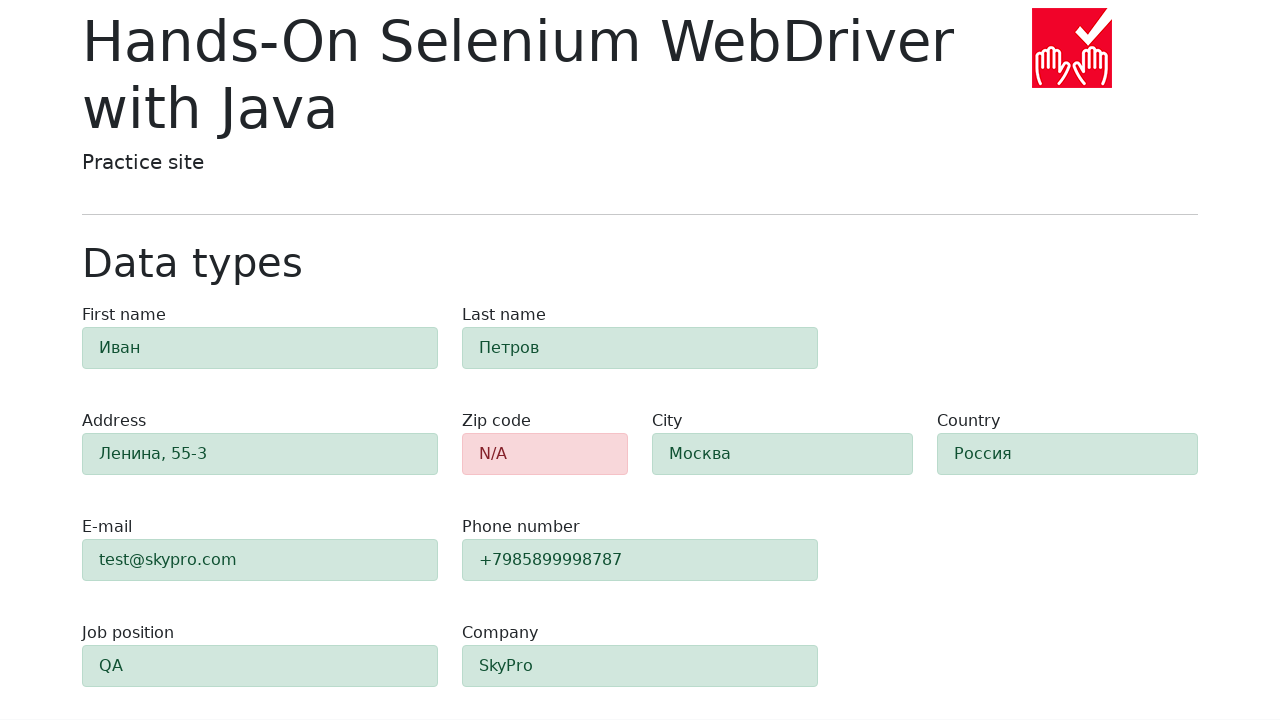

Verified #job-position field has success state (green background)
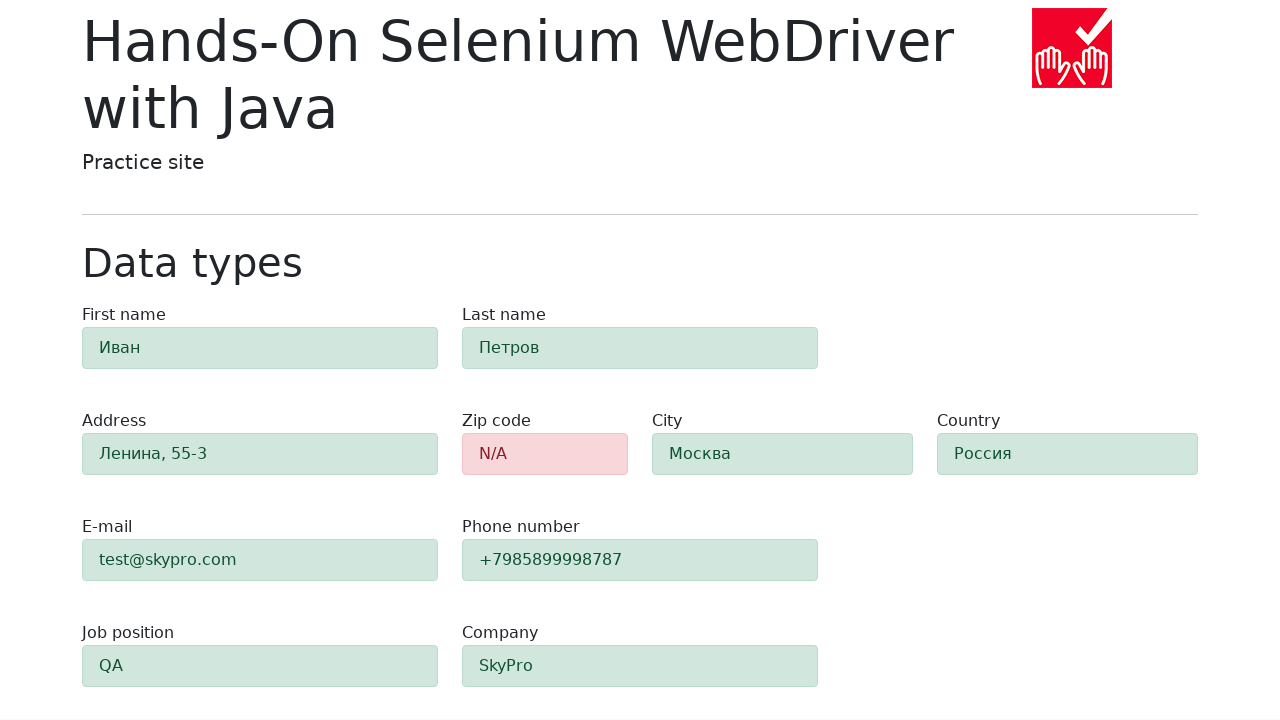

Verified #company field has success state (green background)
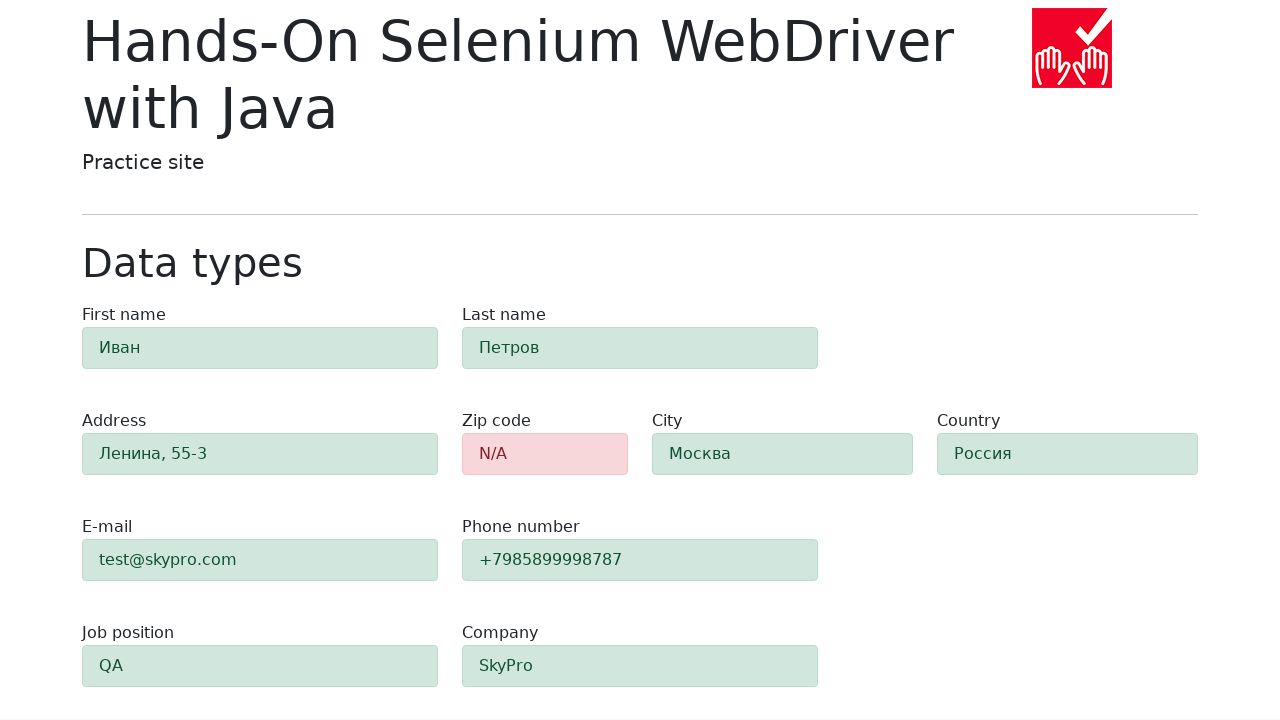

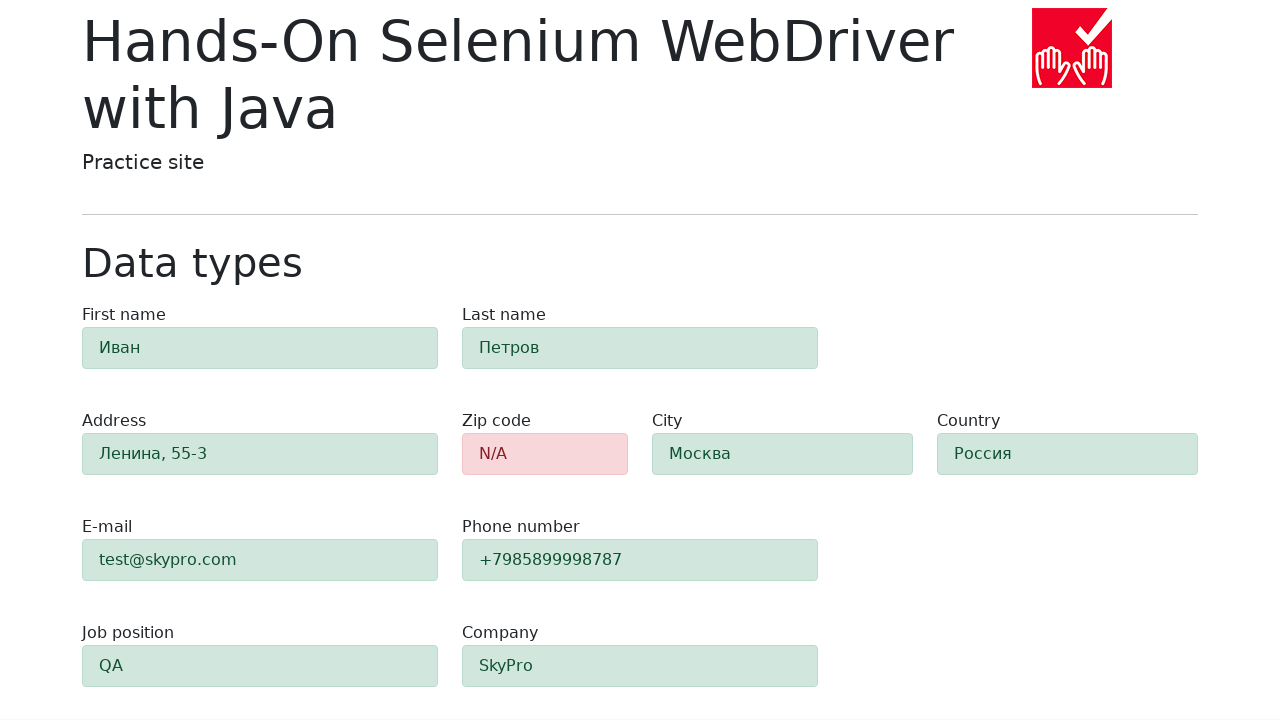